Tests a registration form by filling all required fields (marked with asterisk) and submitting the form, then verifies successful registration by checking for a congratulations message.

Starting URL: http://suninjuly.github.io/registration1.html

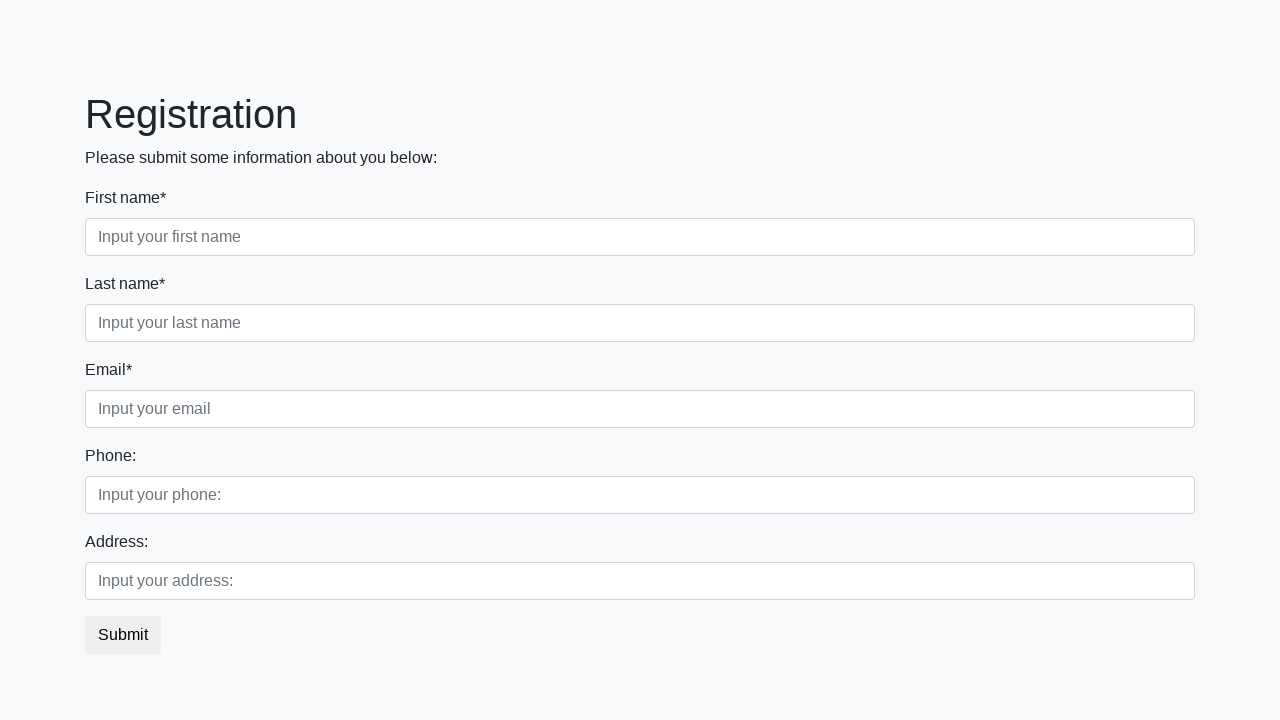

Located all label elements on the registration form
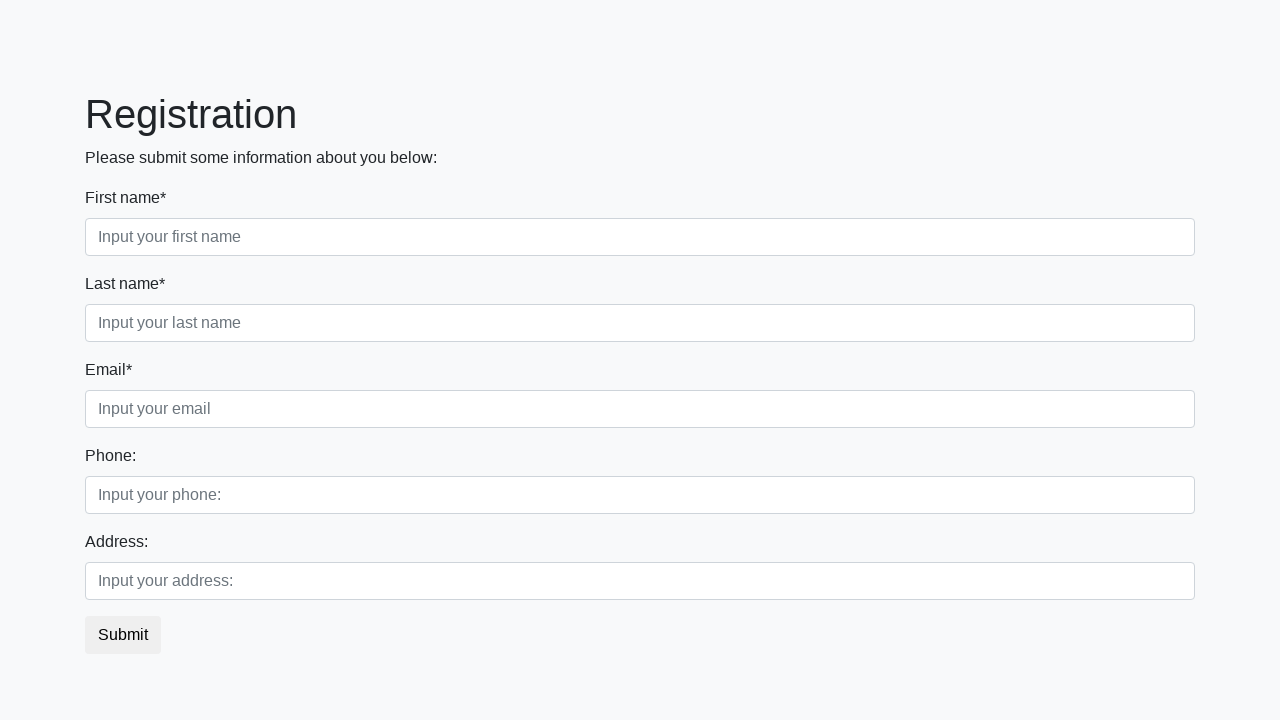

Located all input elements on the registration form
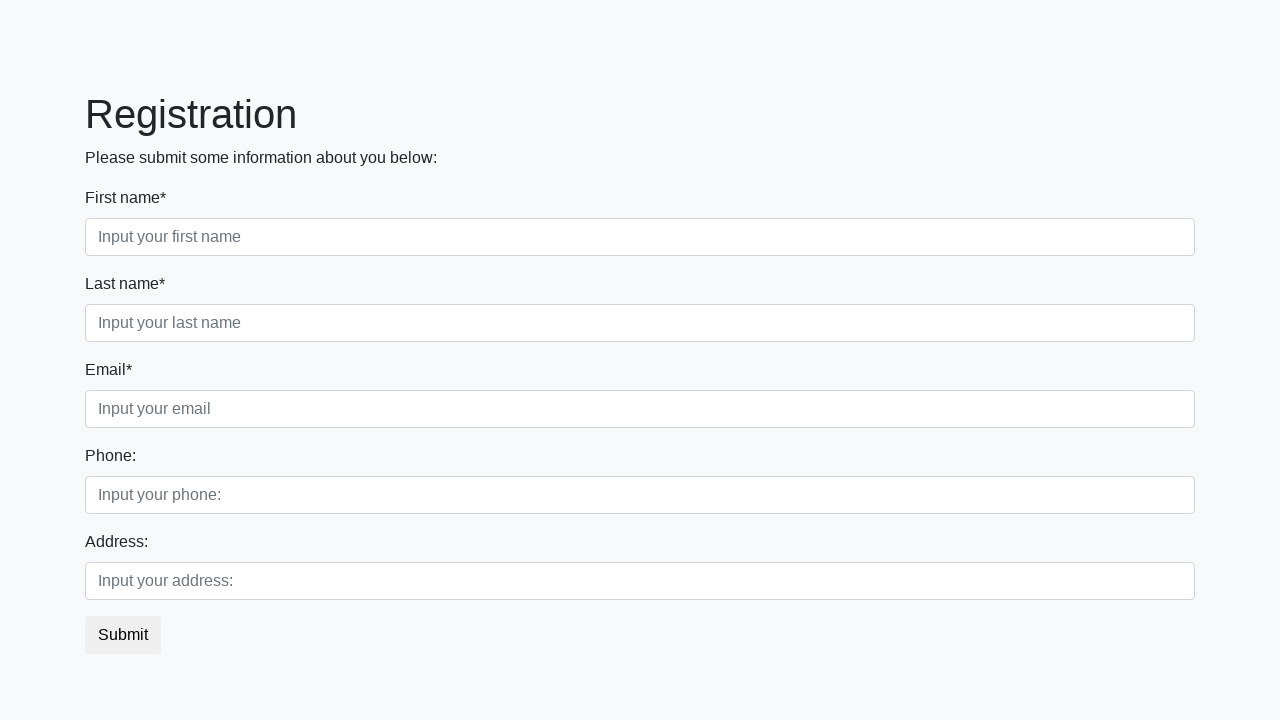

Filled required field 'First name*' with 'Necessary for filling!' on input >> nth=0
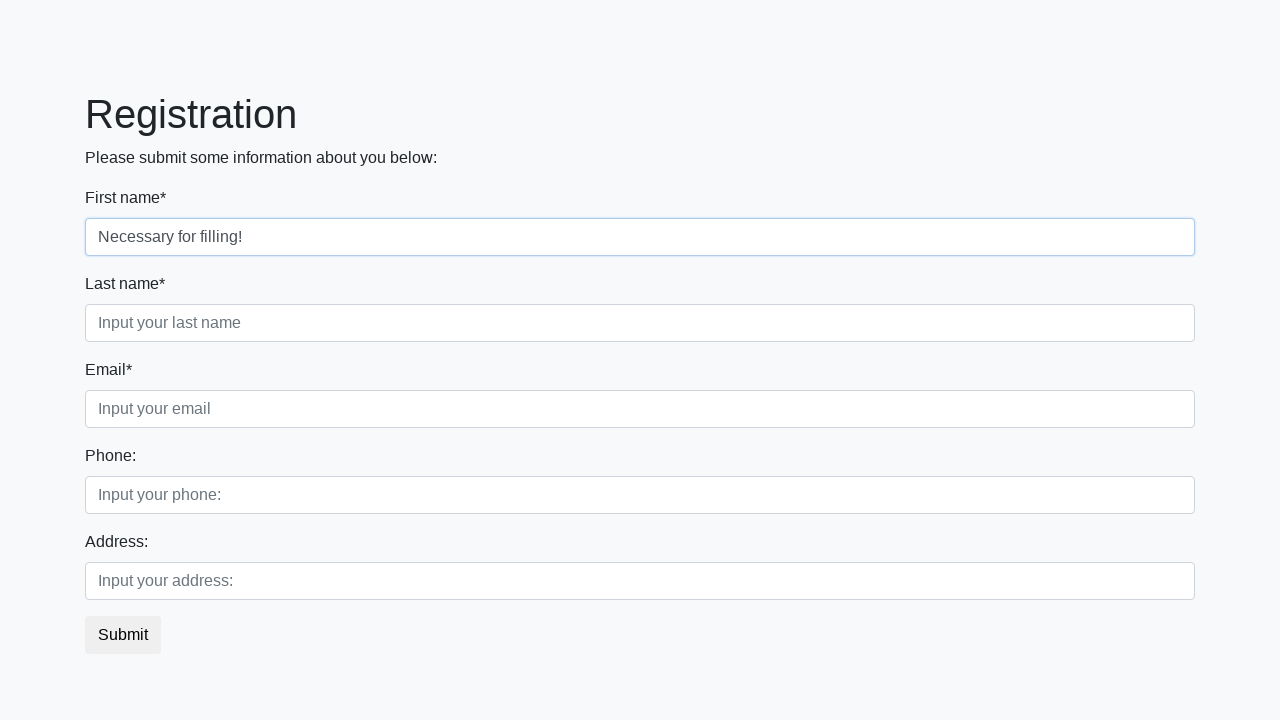

Filled required field 'Last name*' with 'Necessary for filling!' on input >> nth=1
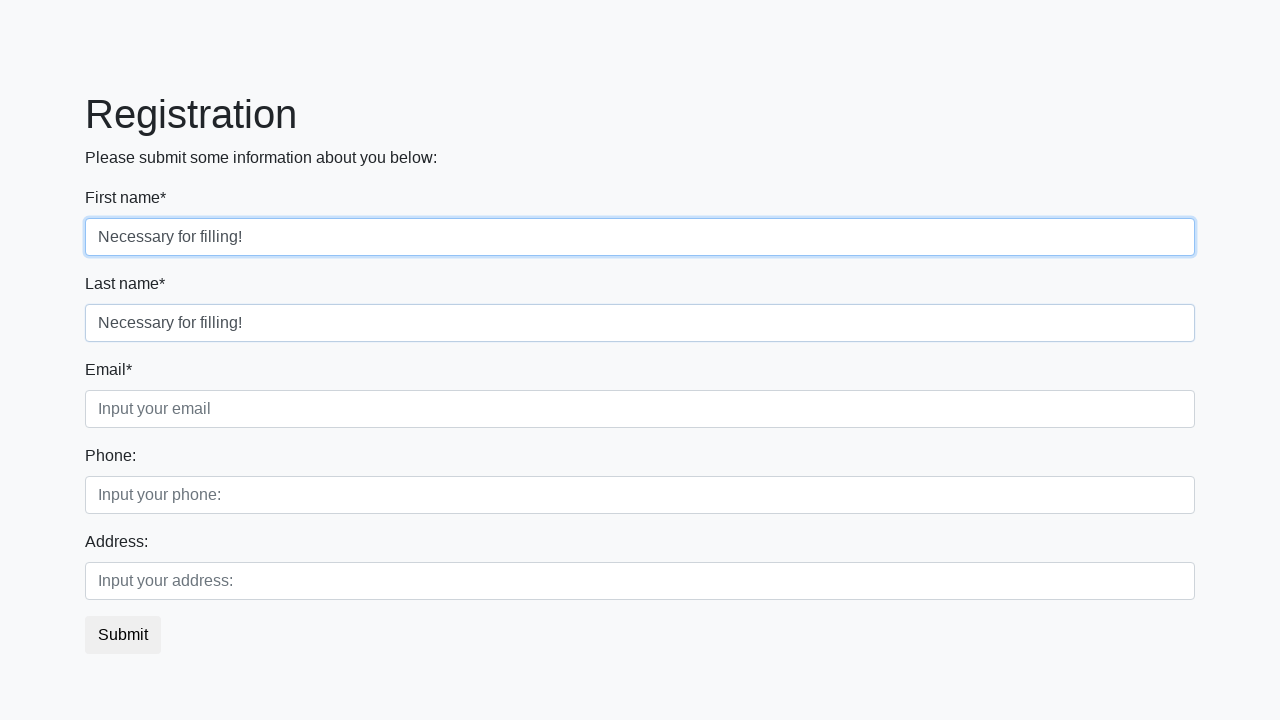

Filled required field 'Email*' with 'Necessary for filling!' on input >> nth=2
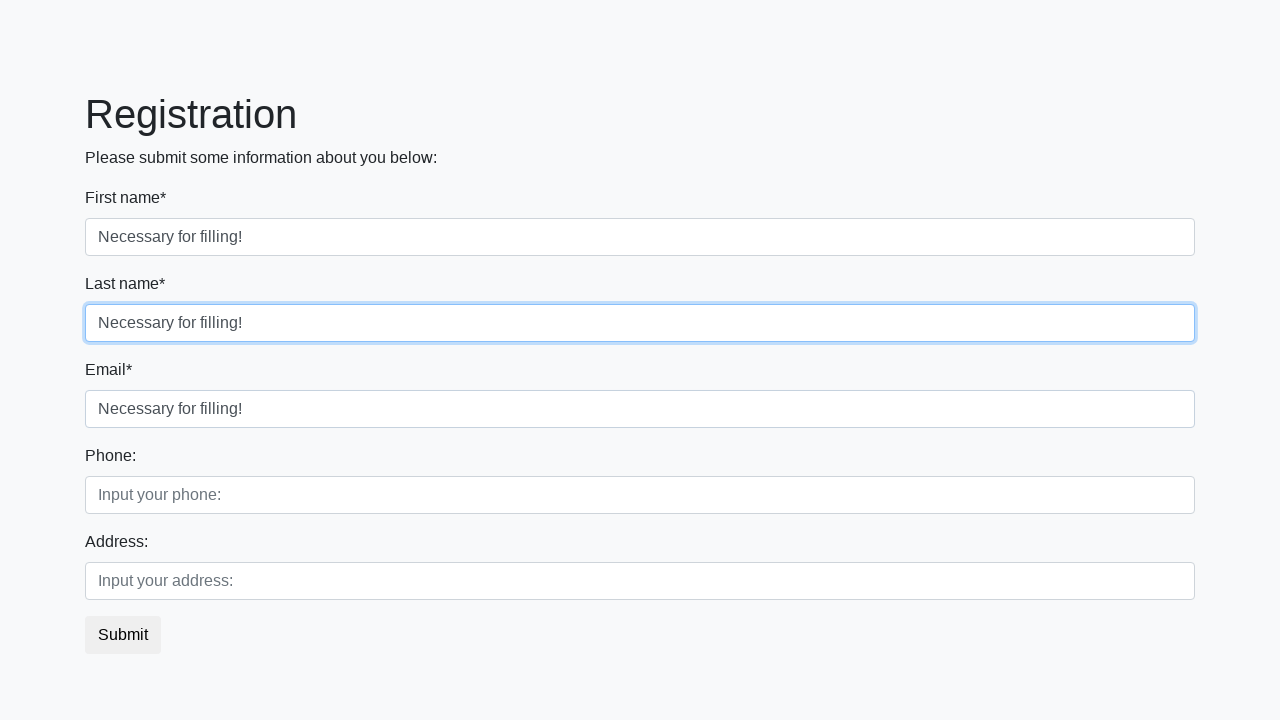

Clicked the submit button to register at (123, 635) on button.btn
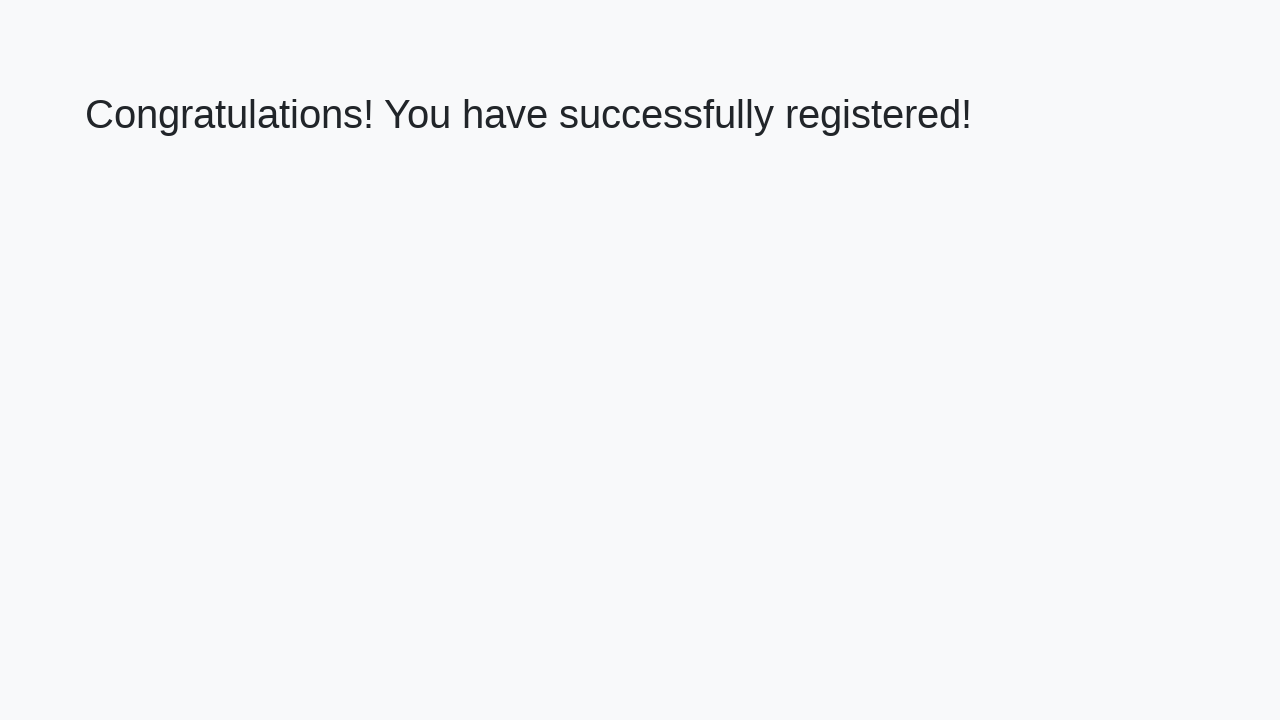

Registration page loaded with congratulations heading
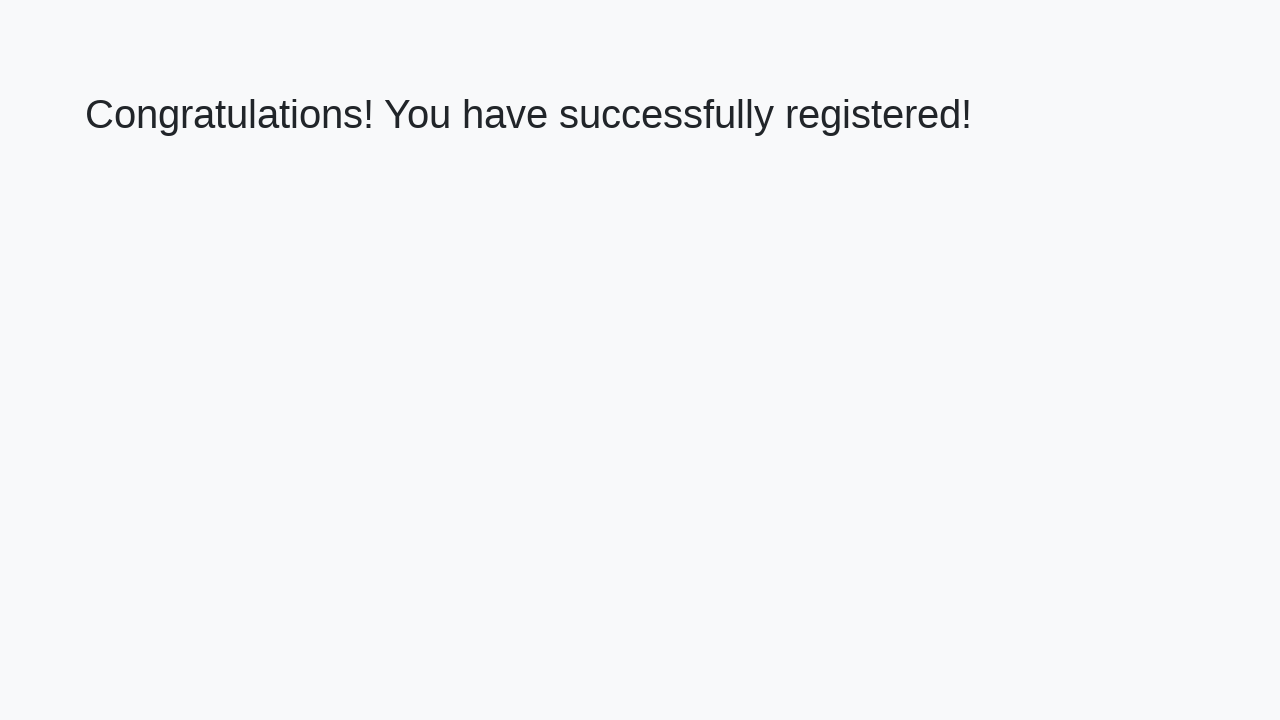

Retrieved congratulations message text
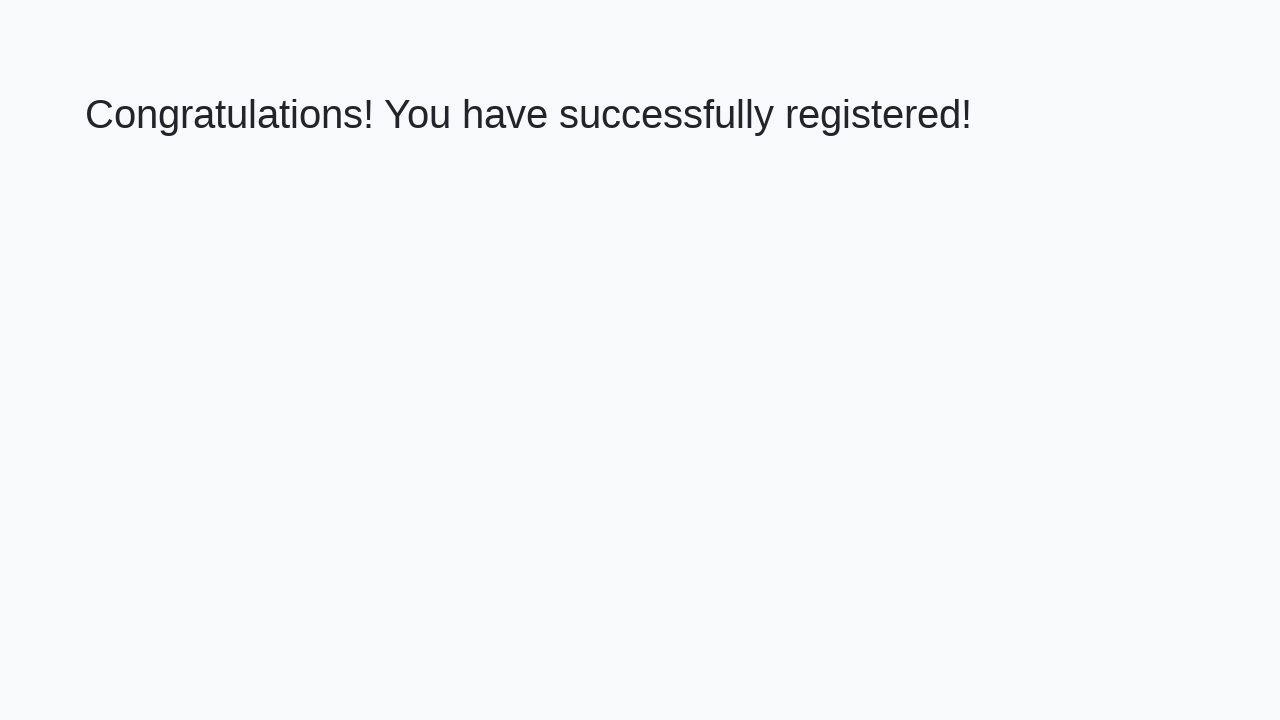

Verified successful registration with correct congratulations message
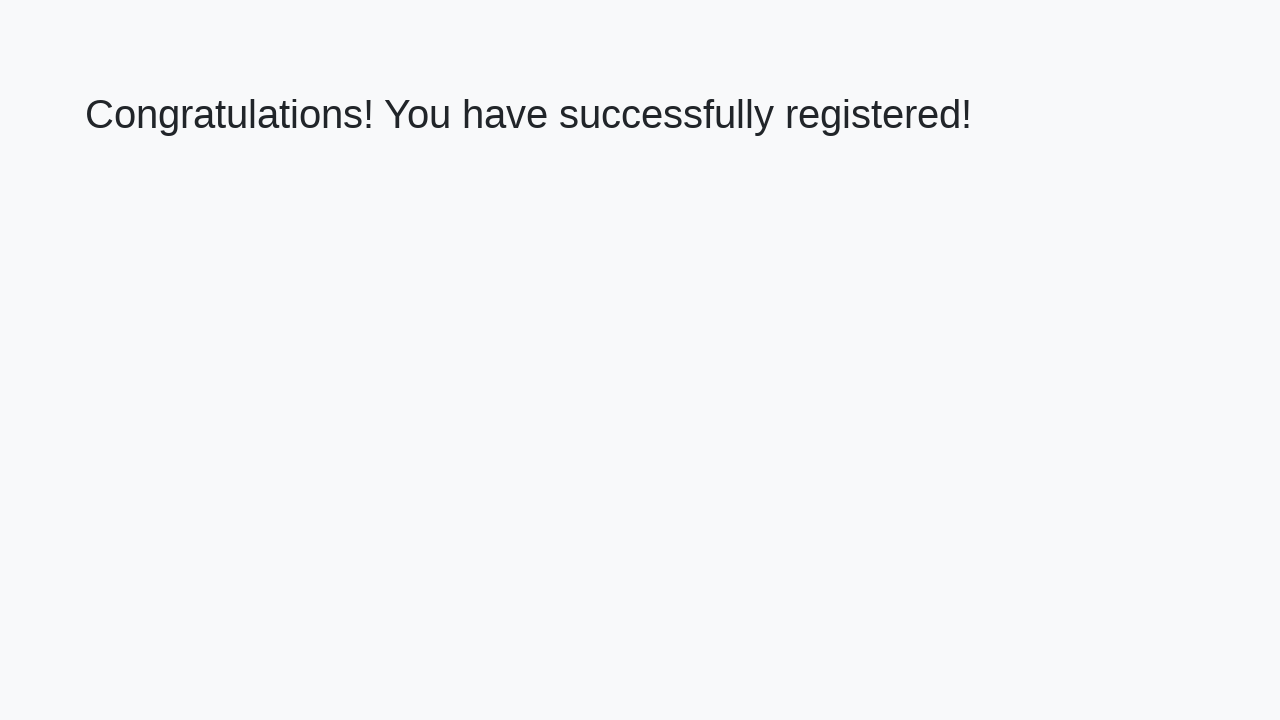

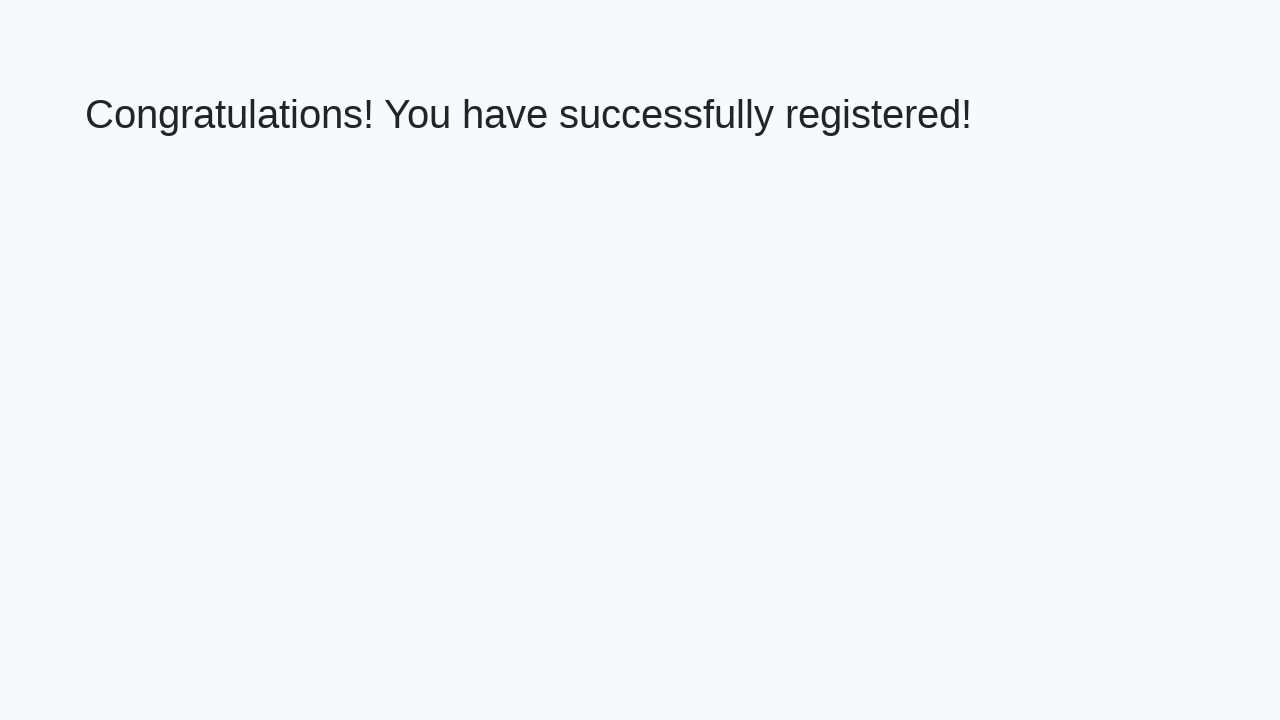